Tests interaction with Shadow DOM elements by accessing shadow root and verifying text content within shadow DOM

Starting URL: http://watir.com/examples/shadow_dom.html

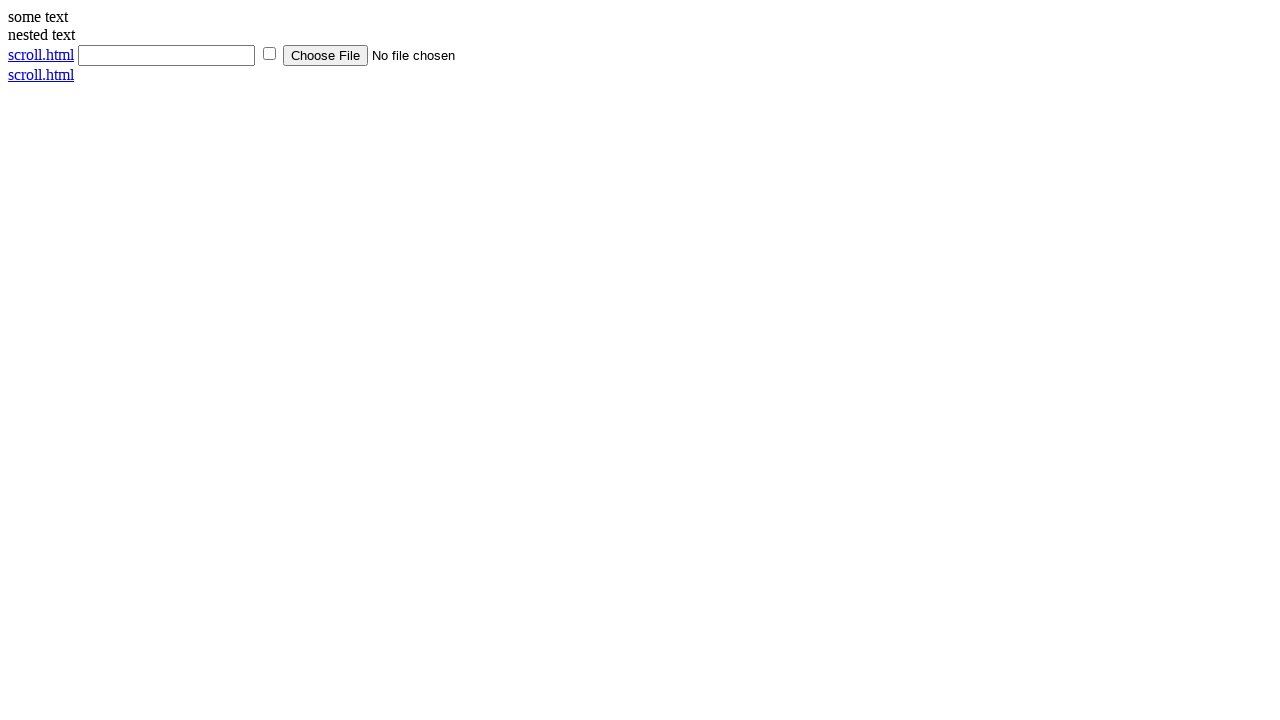

Navigated to Shadow DOM example page
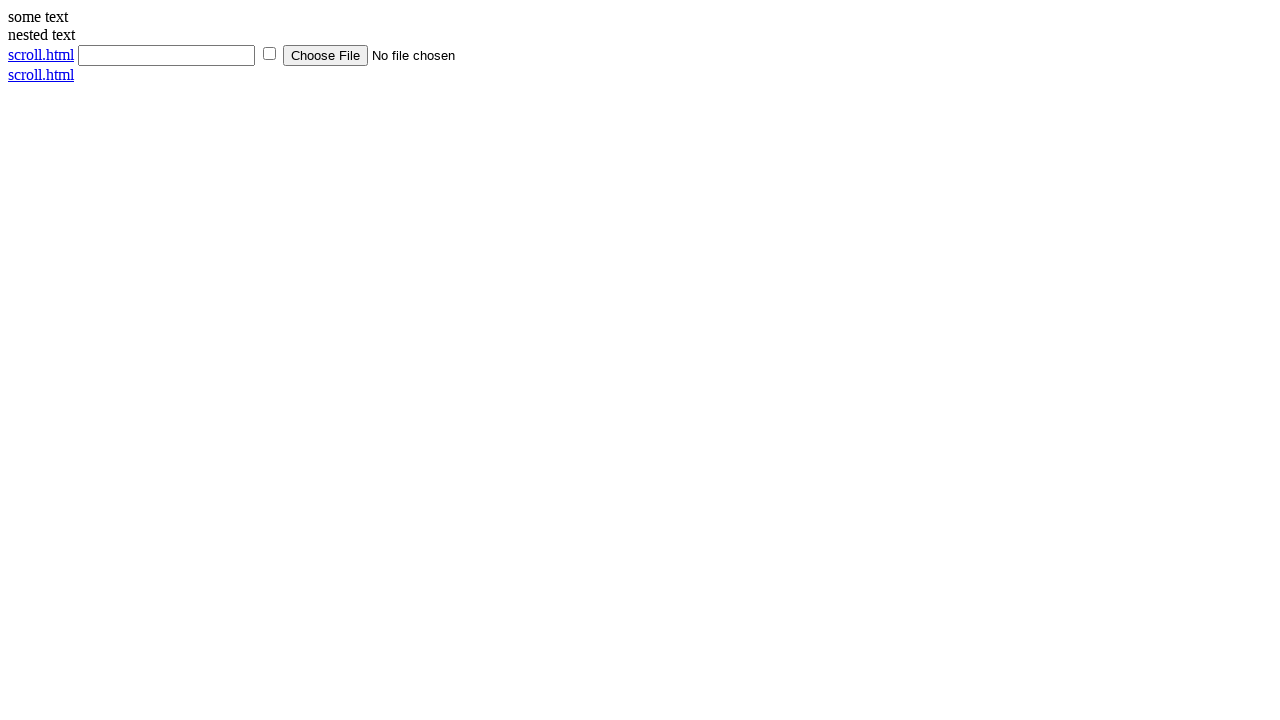

Located shadow host element with id 'shadow_host'
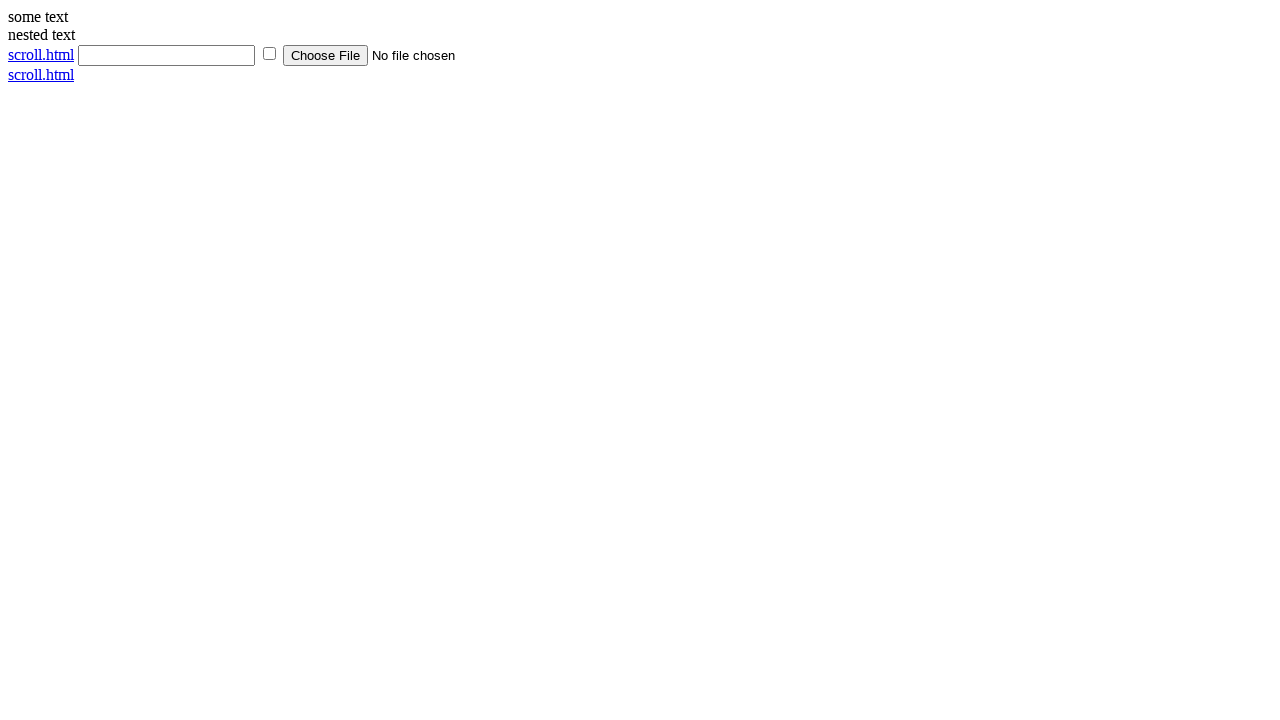

Evaluated JavaScript to access shadow root and retrieve text content from shadow DOM element
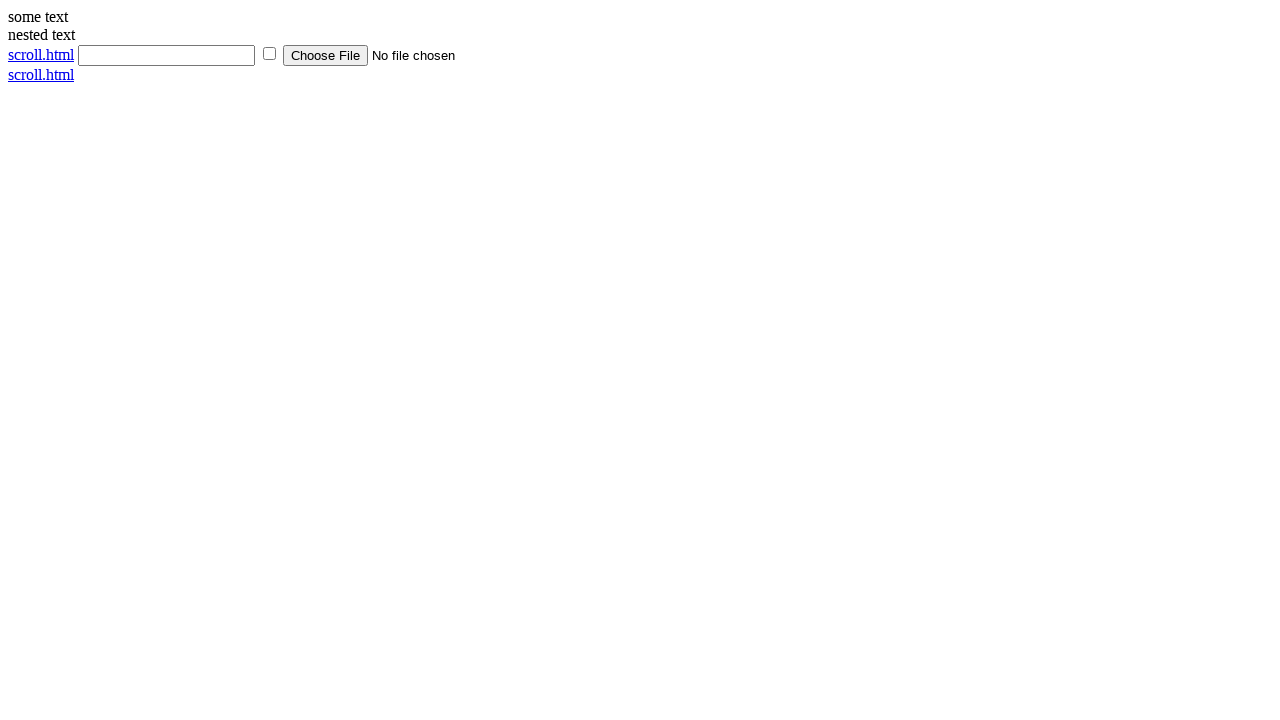

Verified shadow DOM text content equals 'some text'
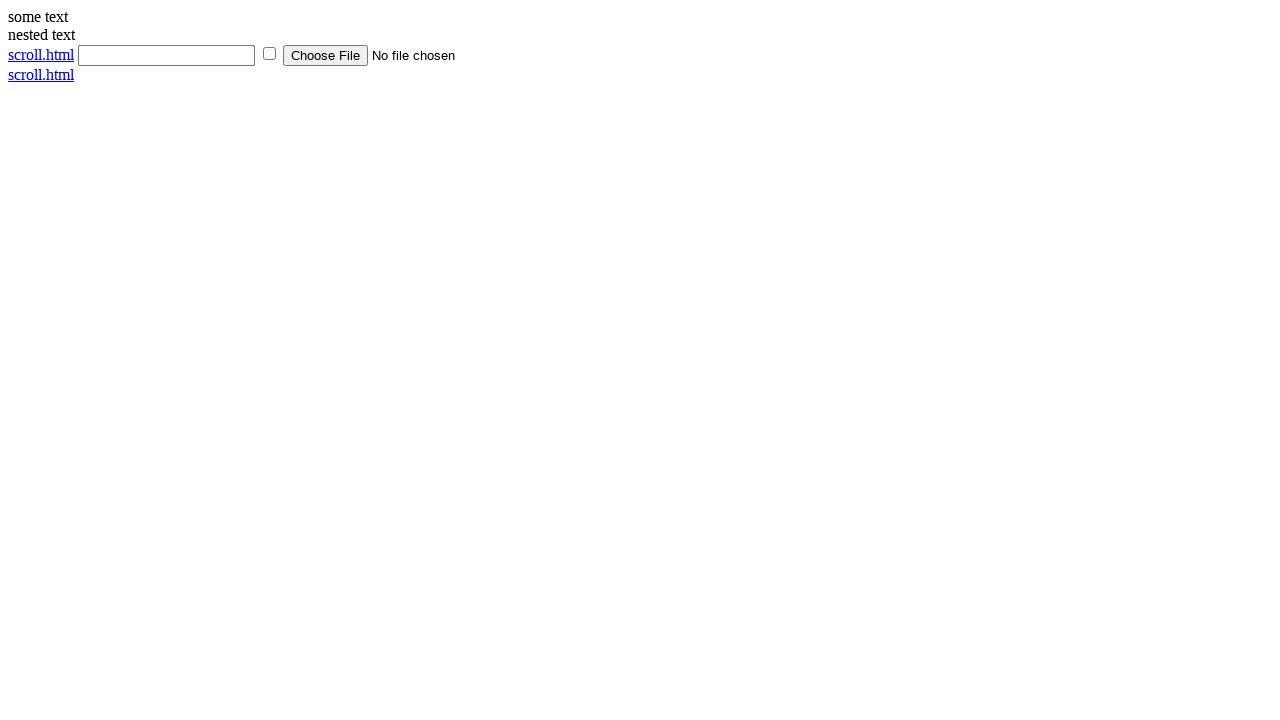

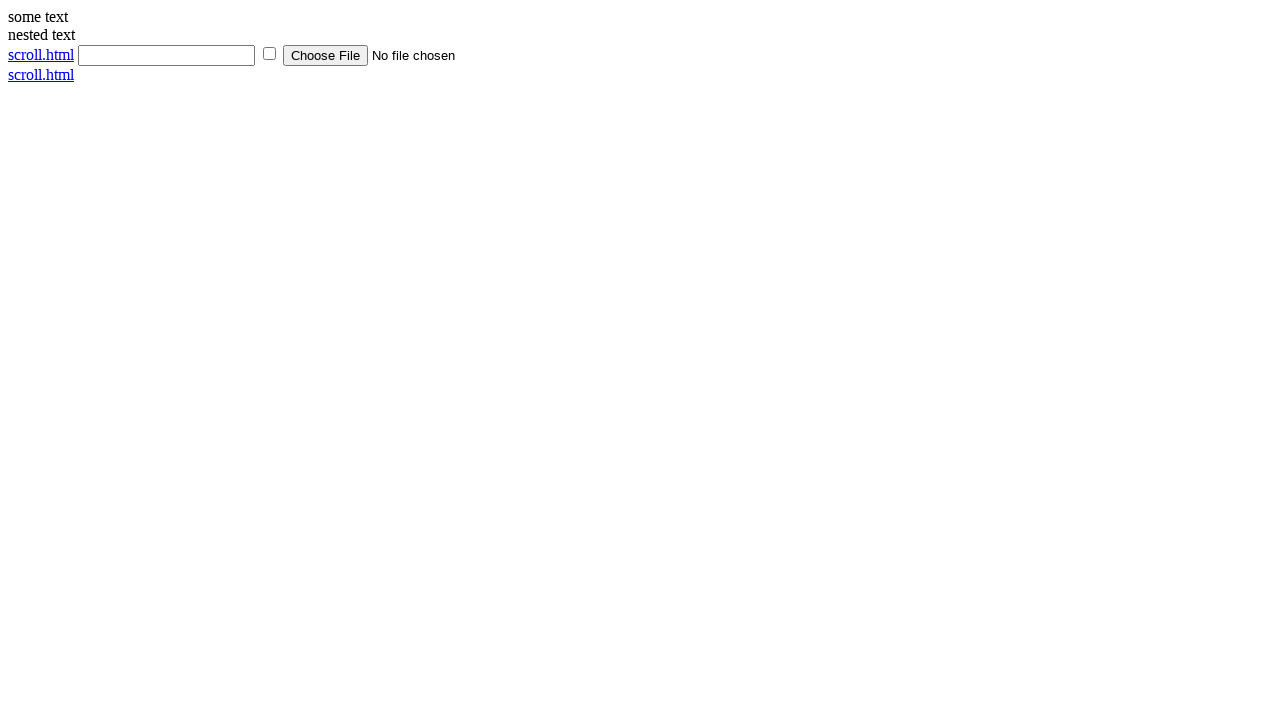